Clicks the Remove button and verifies the checkbox is removed from the page.

Starting URL: https://the-internet.herokuapp.com/dynamic_controls

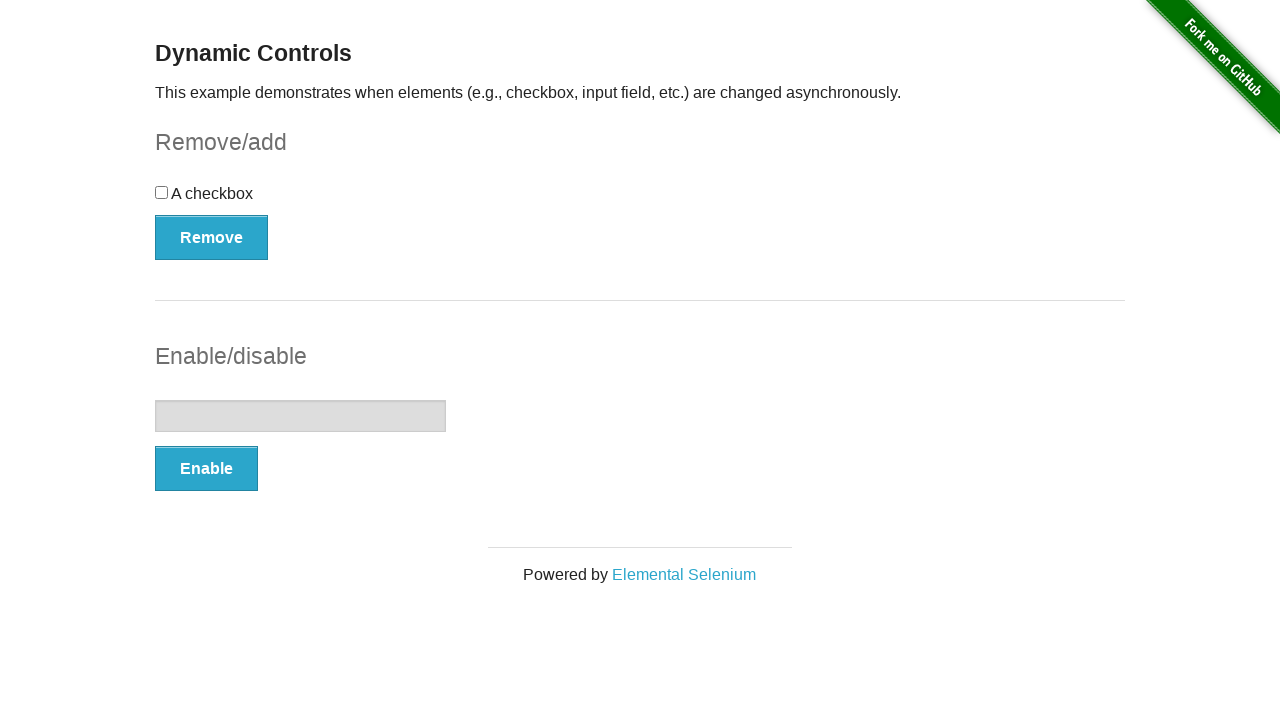

Clicked Remove button to remove checkbox at (212, 237) on #checkbox-example button
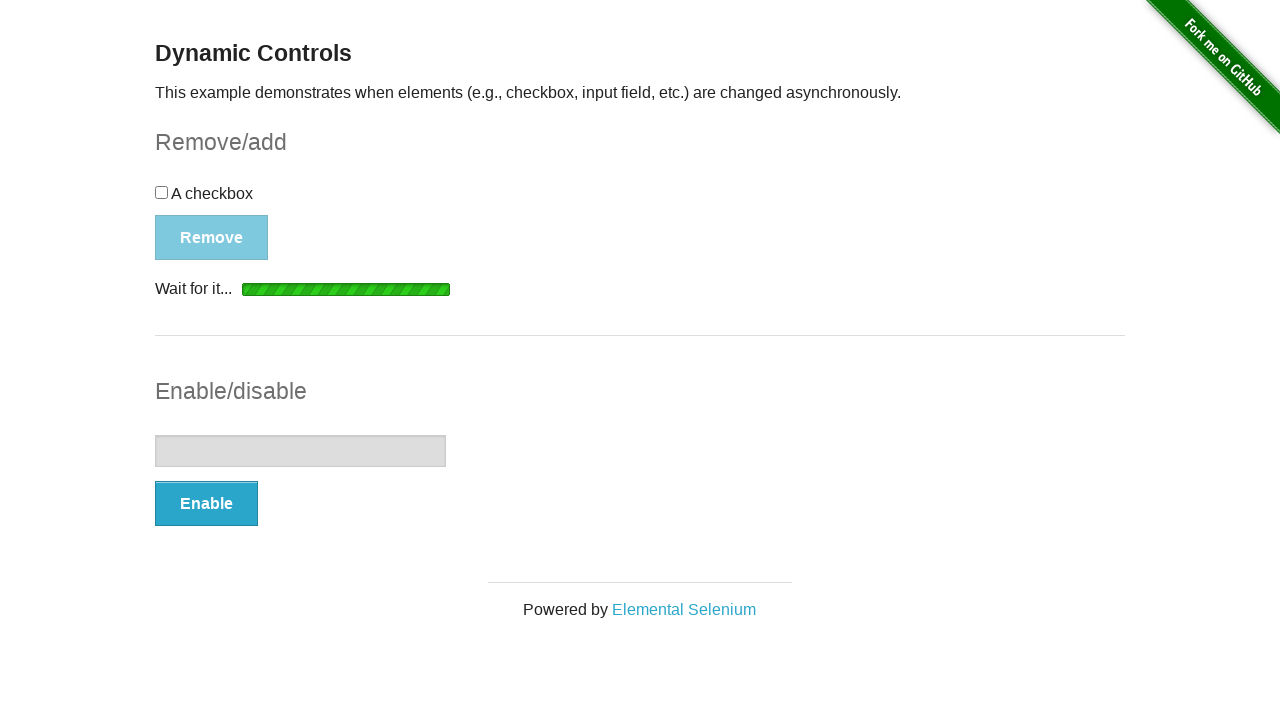

Loader disappeared after clicking Remove button
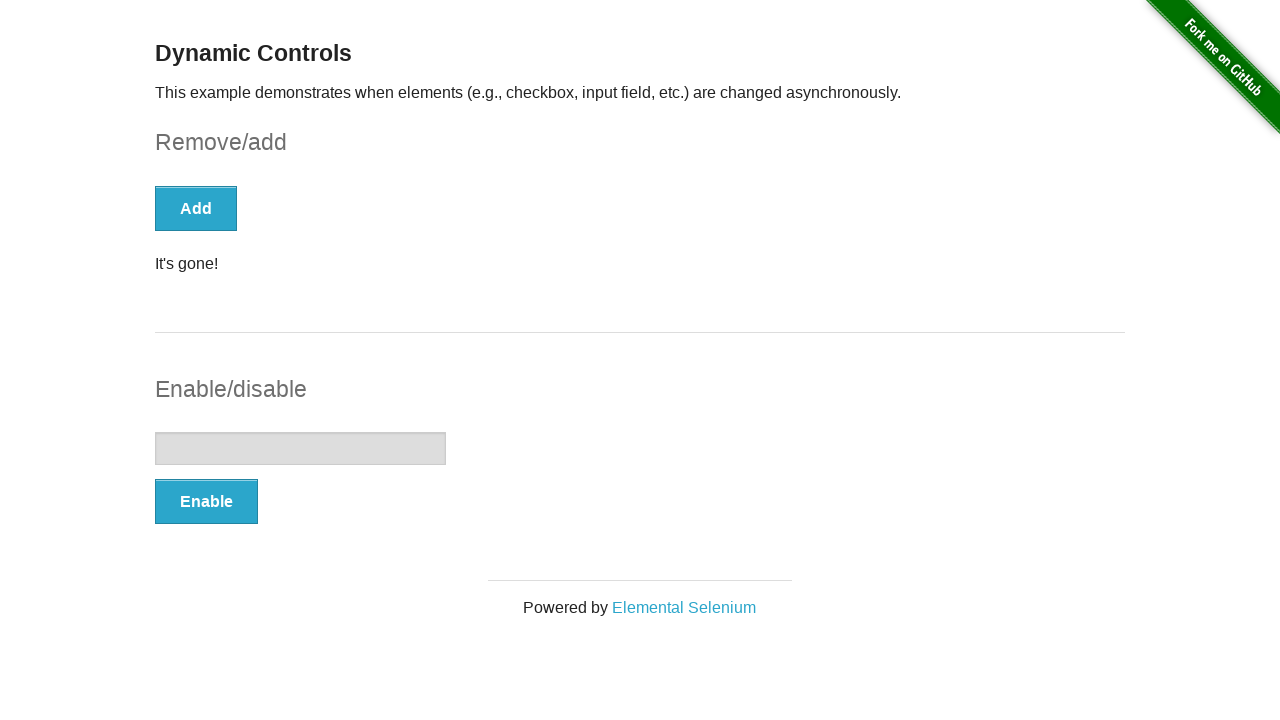

Verified checkbox is no longer visible on the page
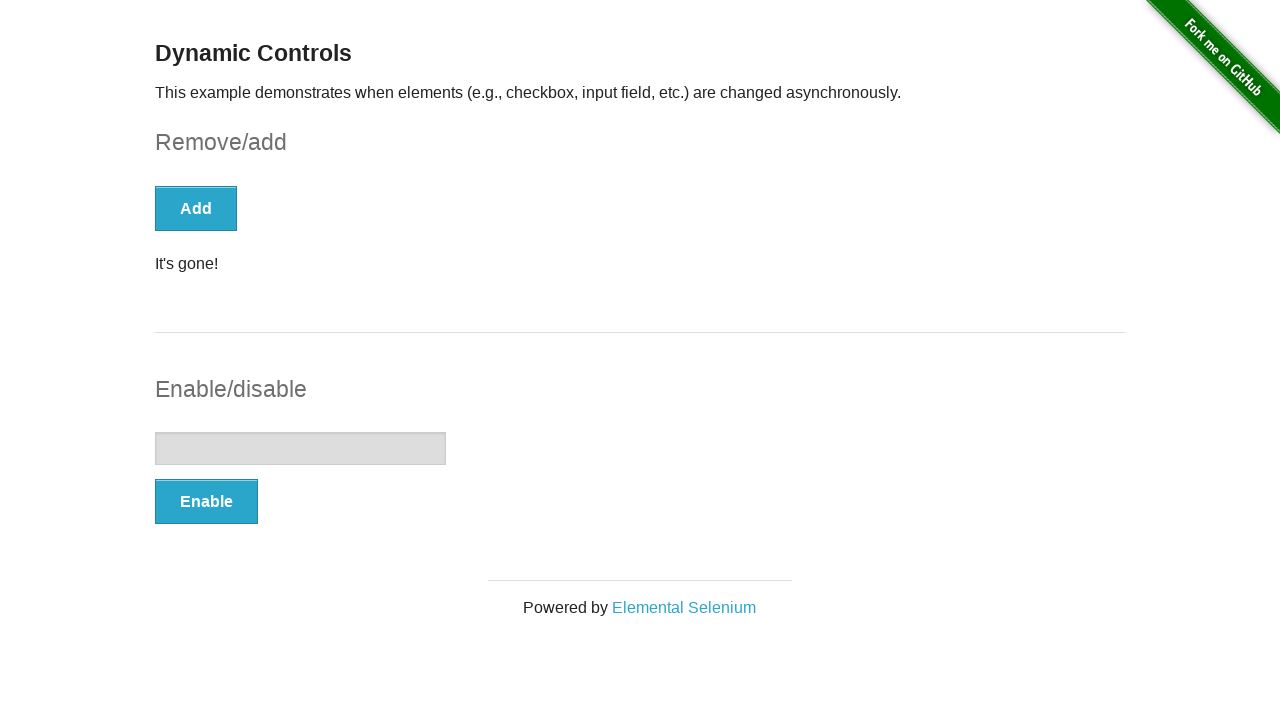

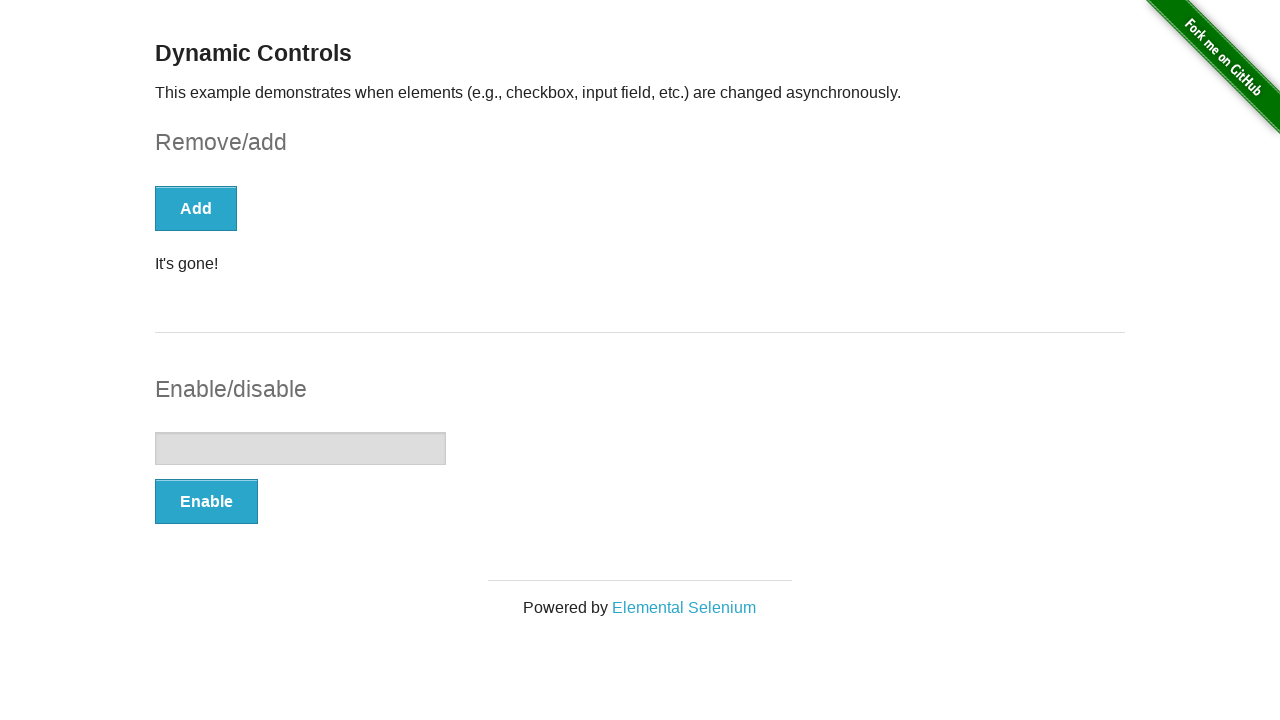